Tests horizontal slider functionality by clicking and dragging the slider element

Starting URL: http://the-internet.herokuapp.com/

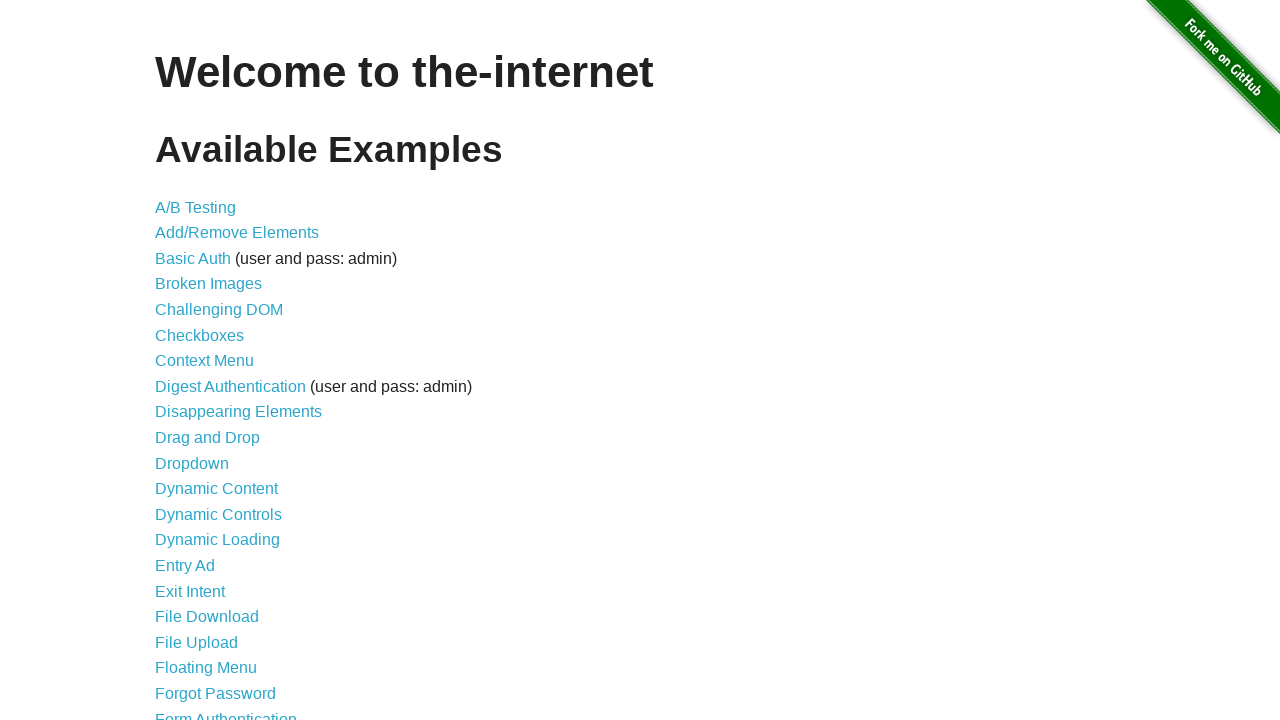

Clicked on Horizontal Slider link at (214, 361) on text=Horizontal Slider
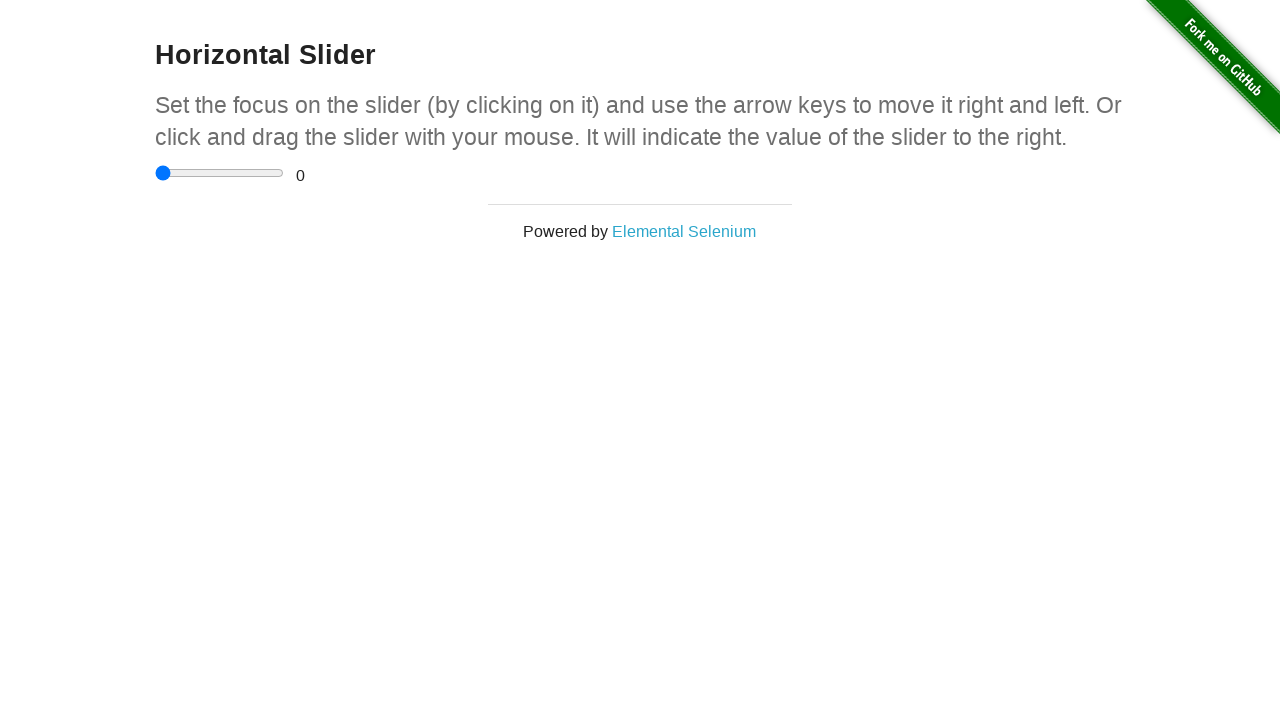

Located horizontal slider element
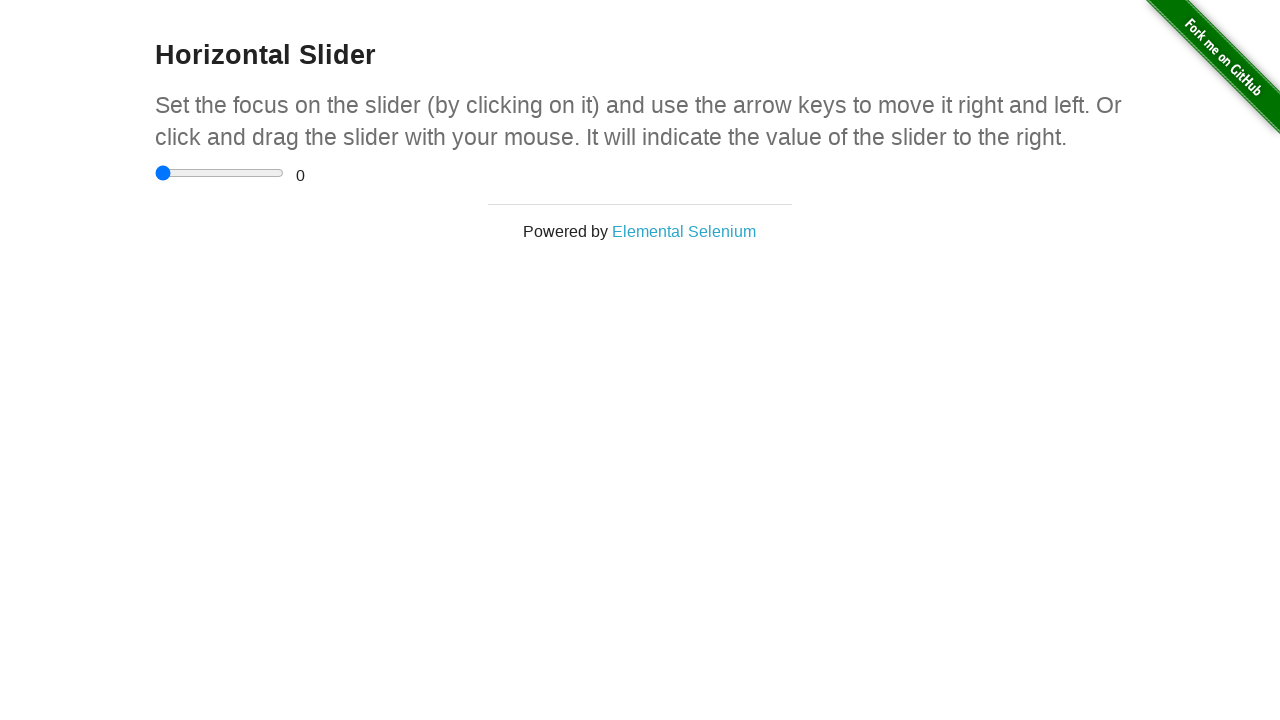

Retrieved slider bounding box coordinates
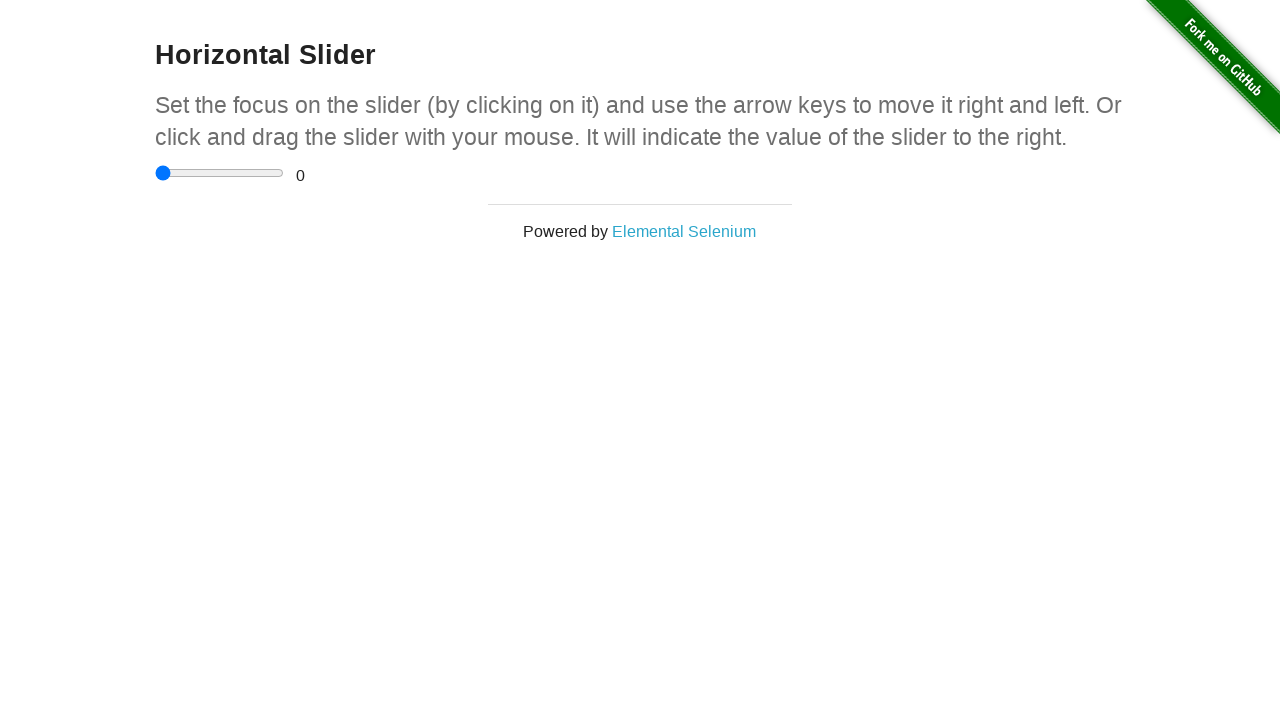

Moved mouse to center of slider element at (220, 173)
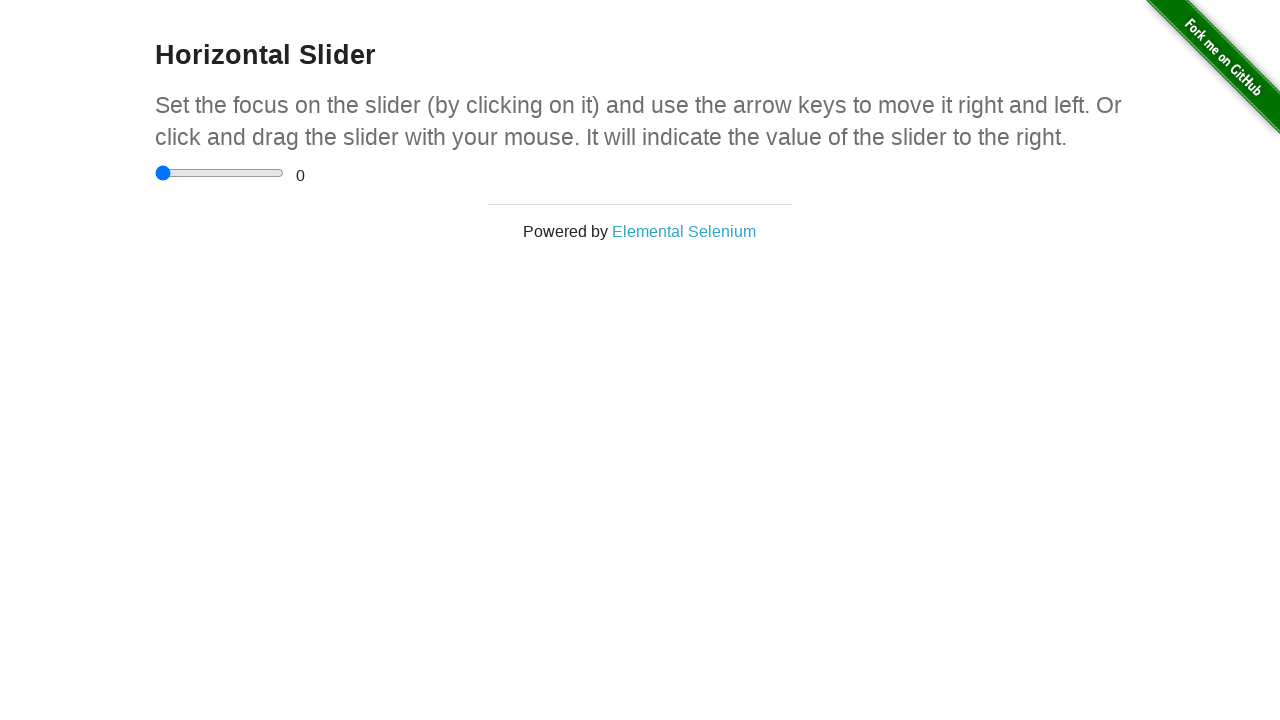

Pressed mouse button down on slider at (220, 173)
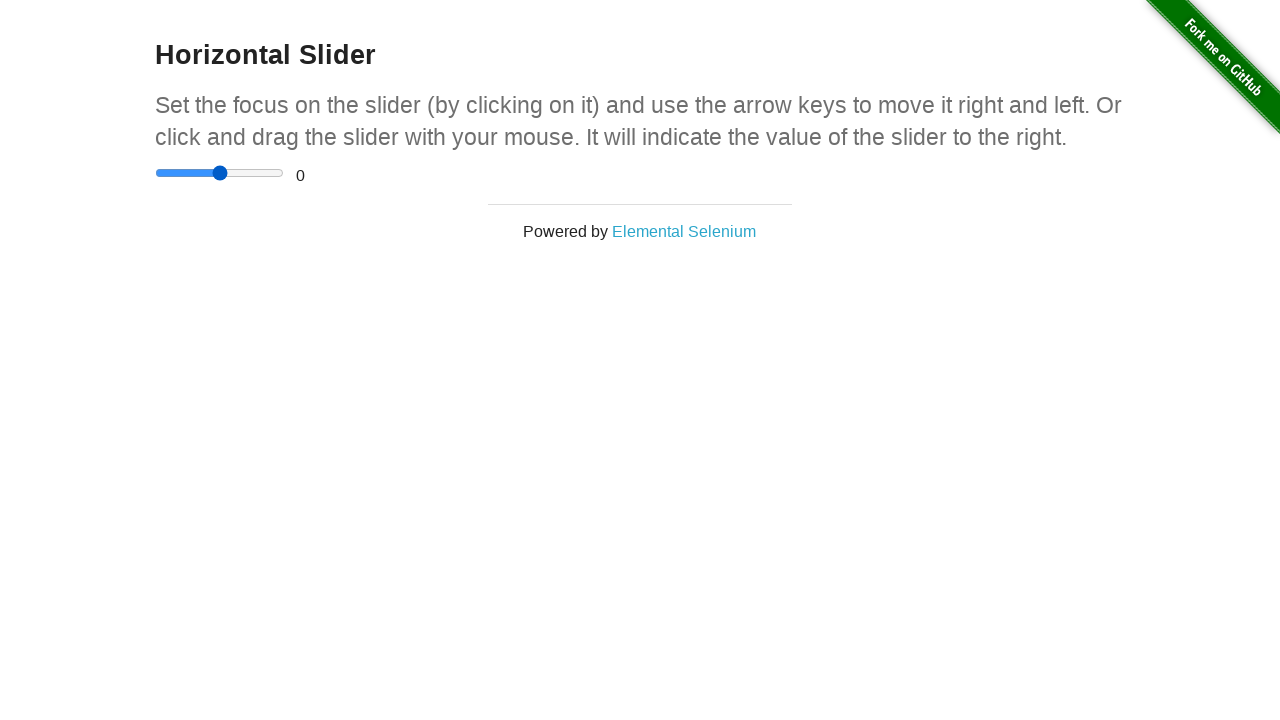

Dragged slider 50 pixels to the right at (270, 173)
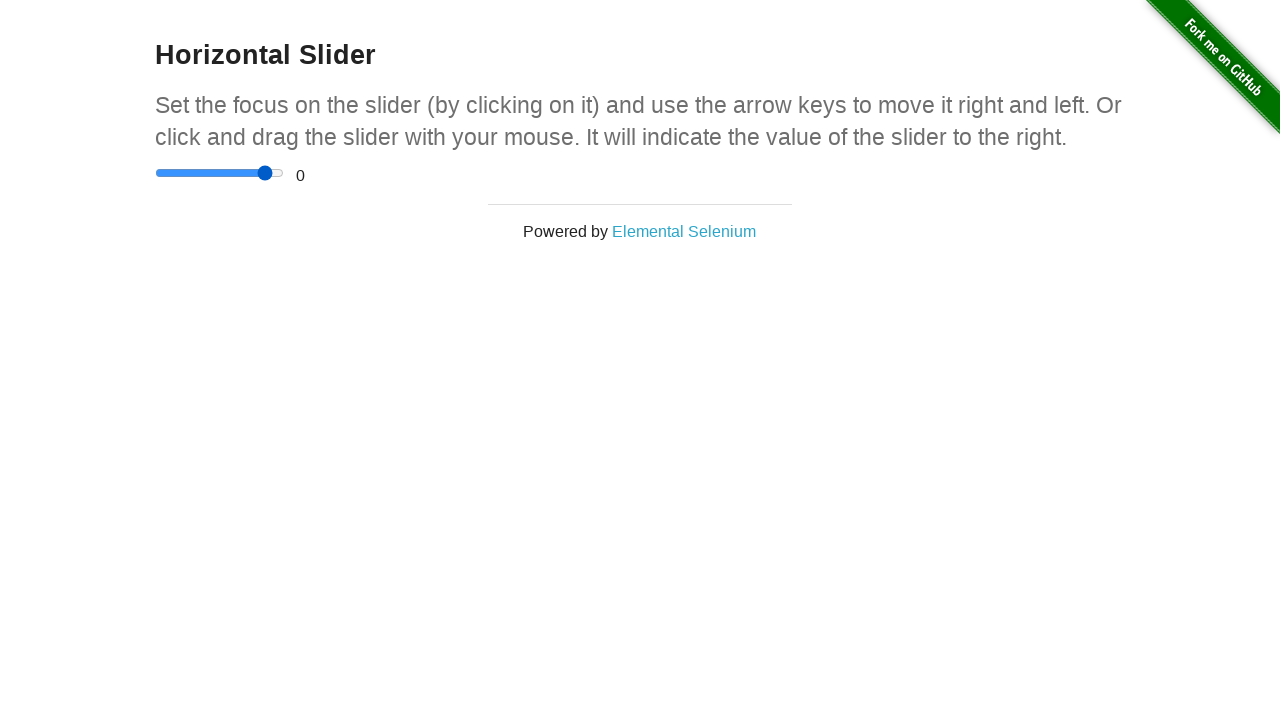

Released mouse button, completing slider drag at (270, 173)
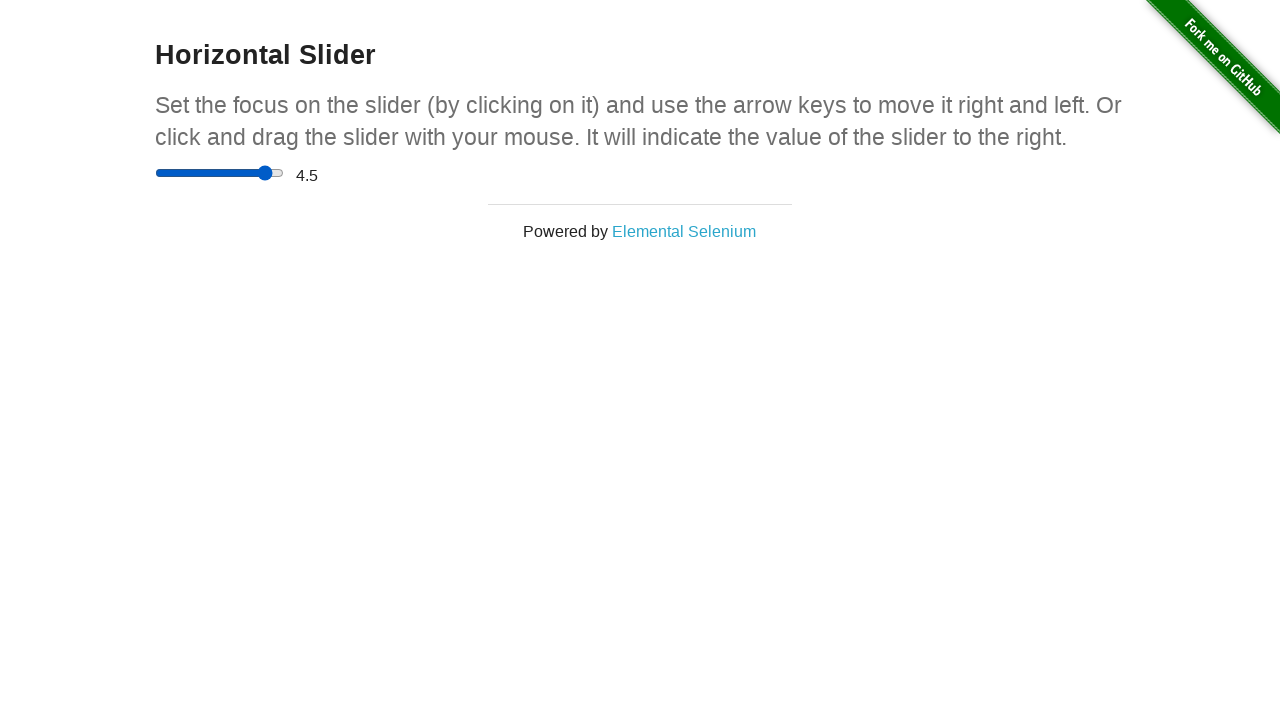

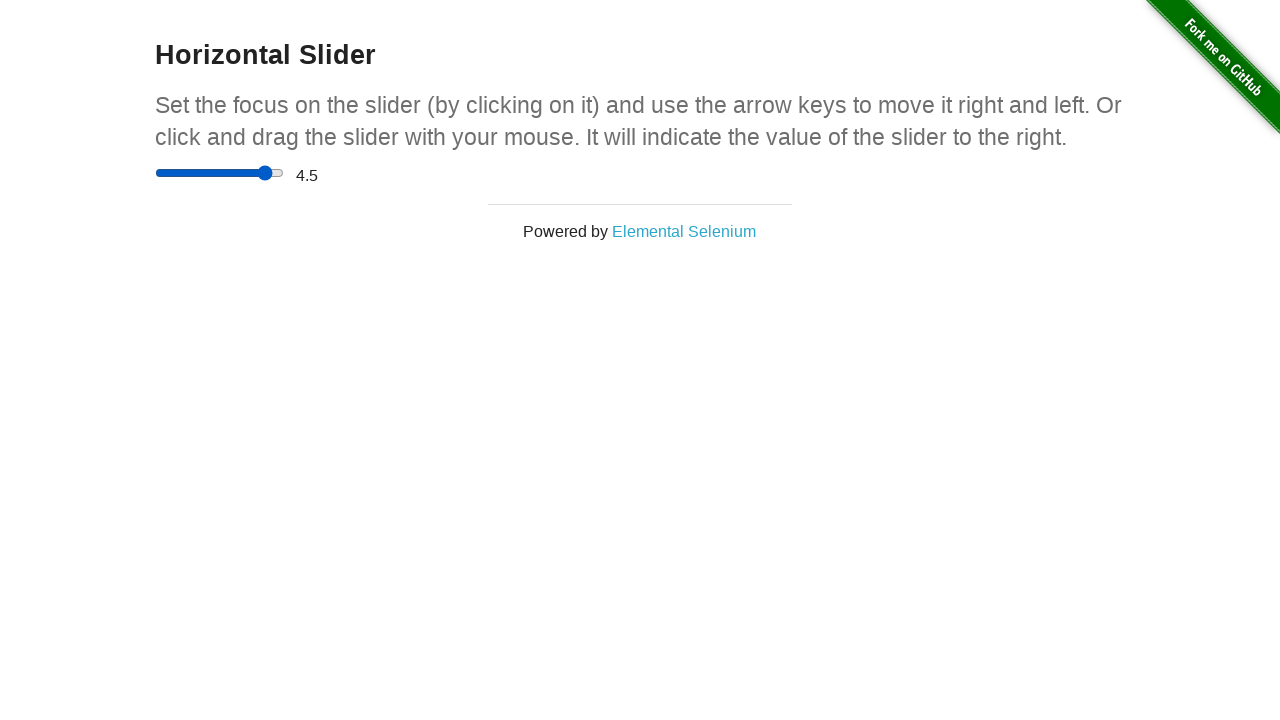